Opens the TestLeaf website and maximizes the browser window, then waits briefly before closing.

Starting URL: https://www.testleaf.com

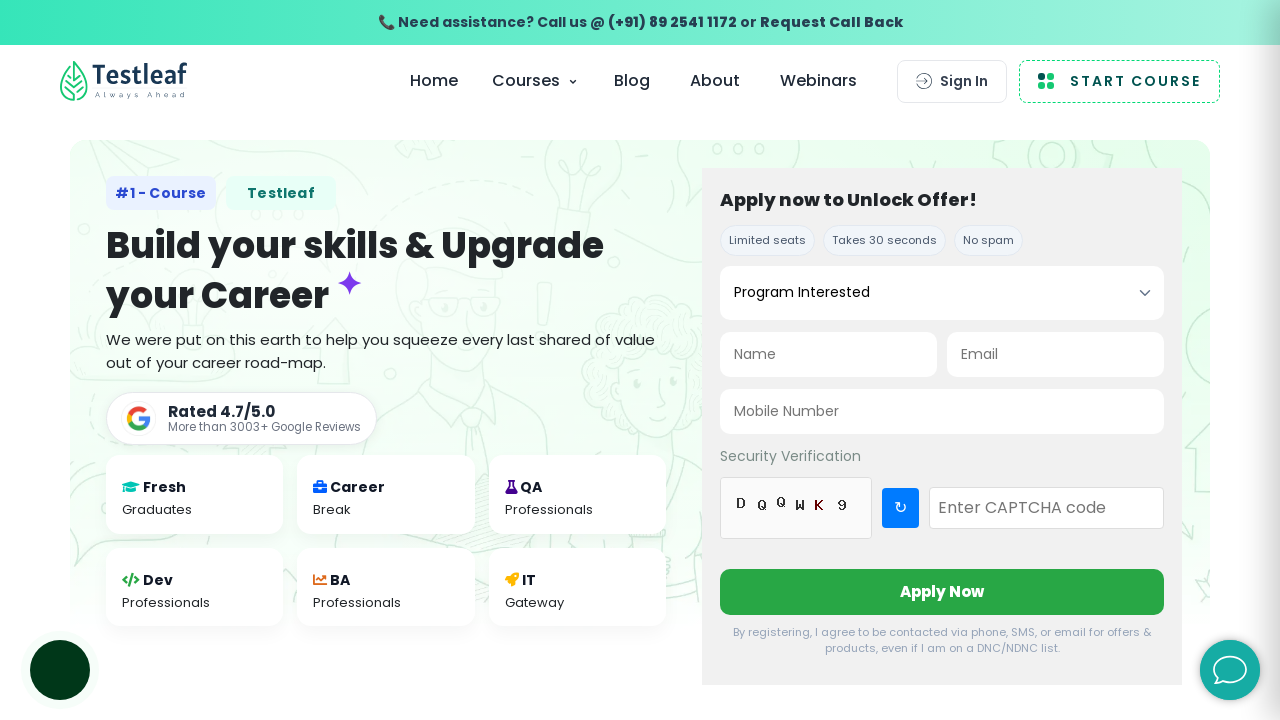

Set browser viewport to 1920x1080
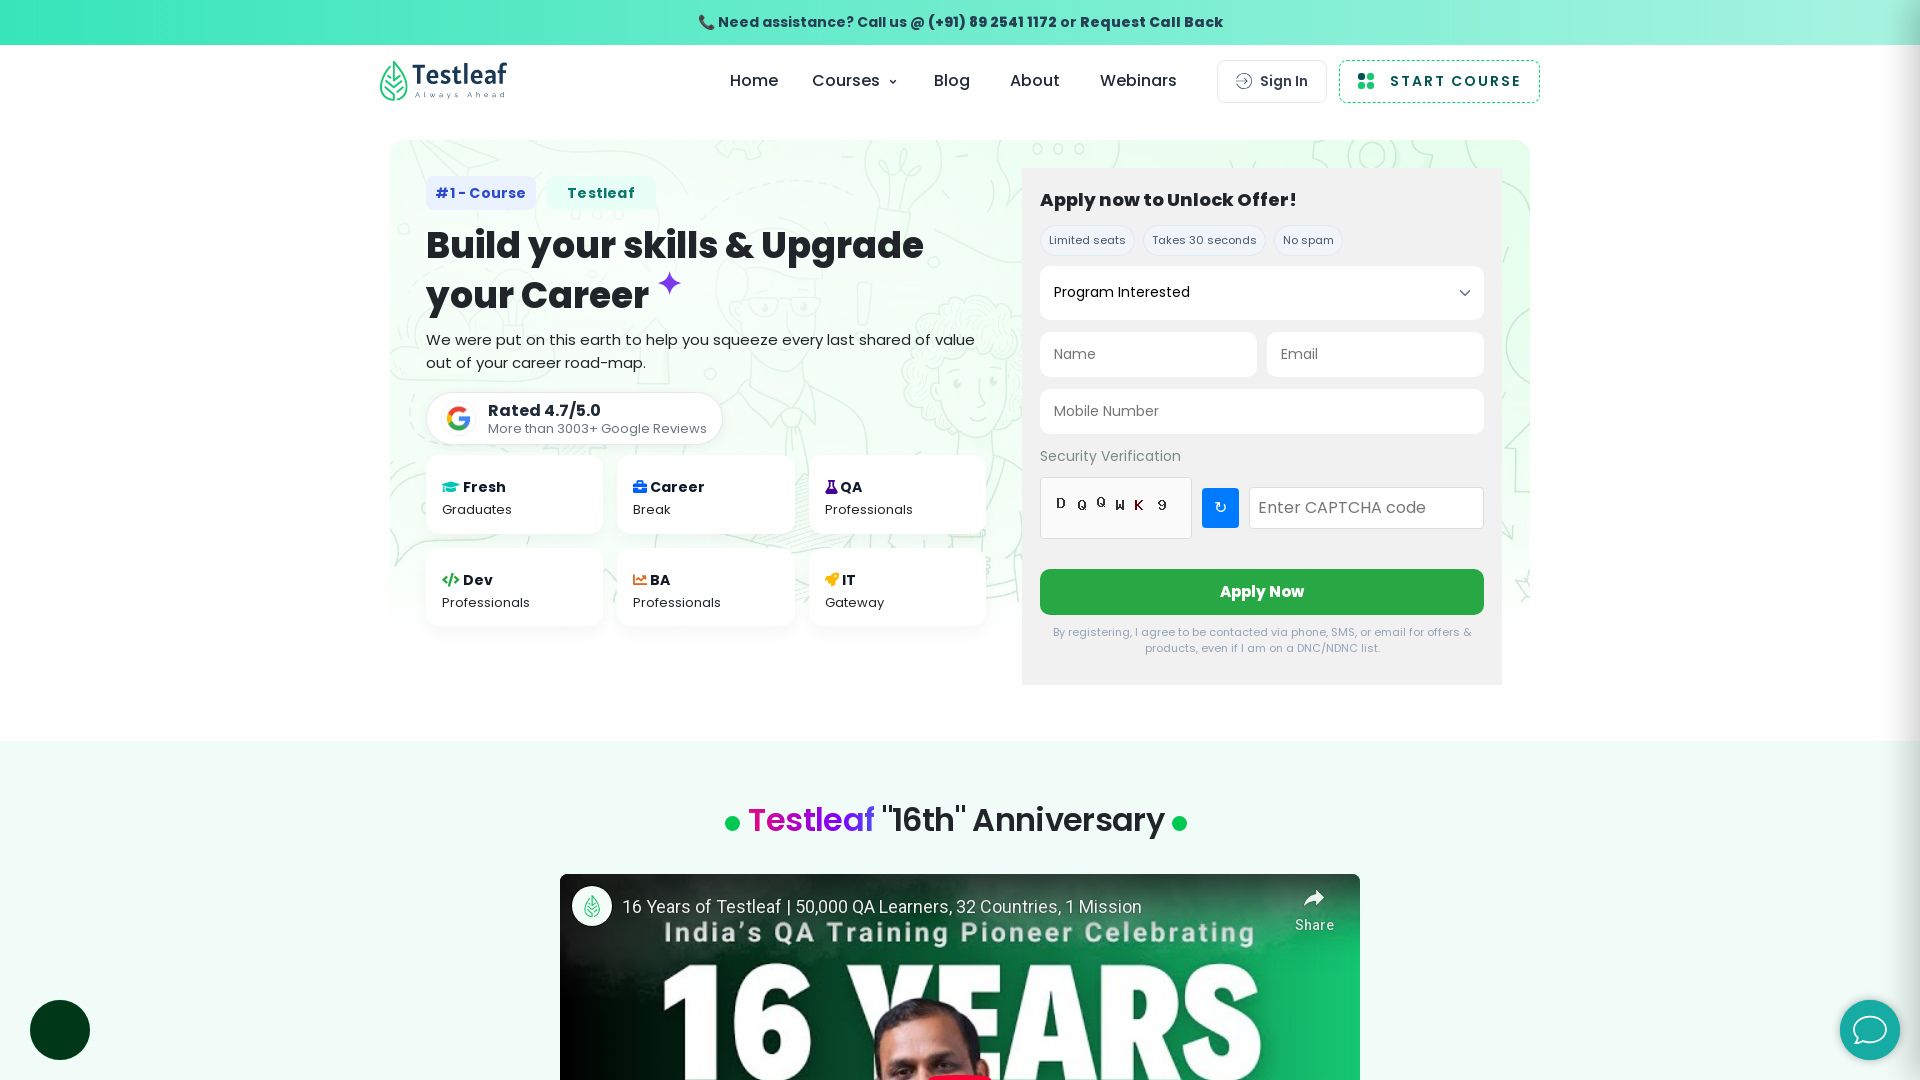

Page load state completed
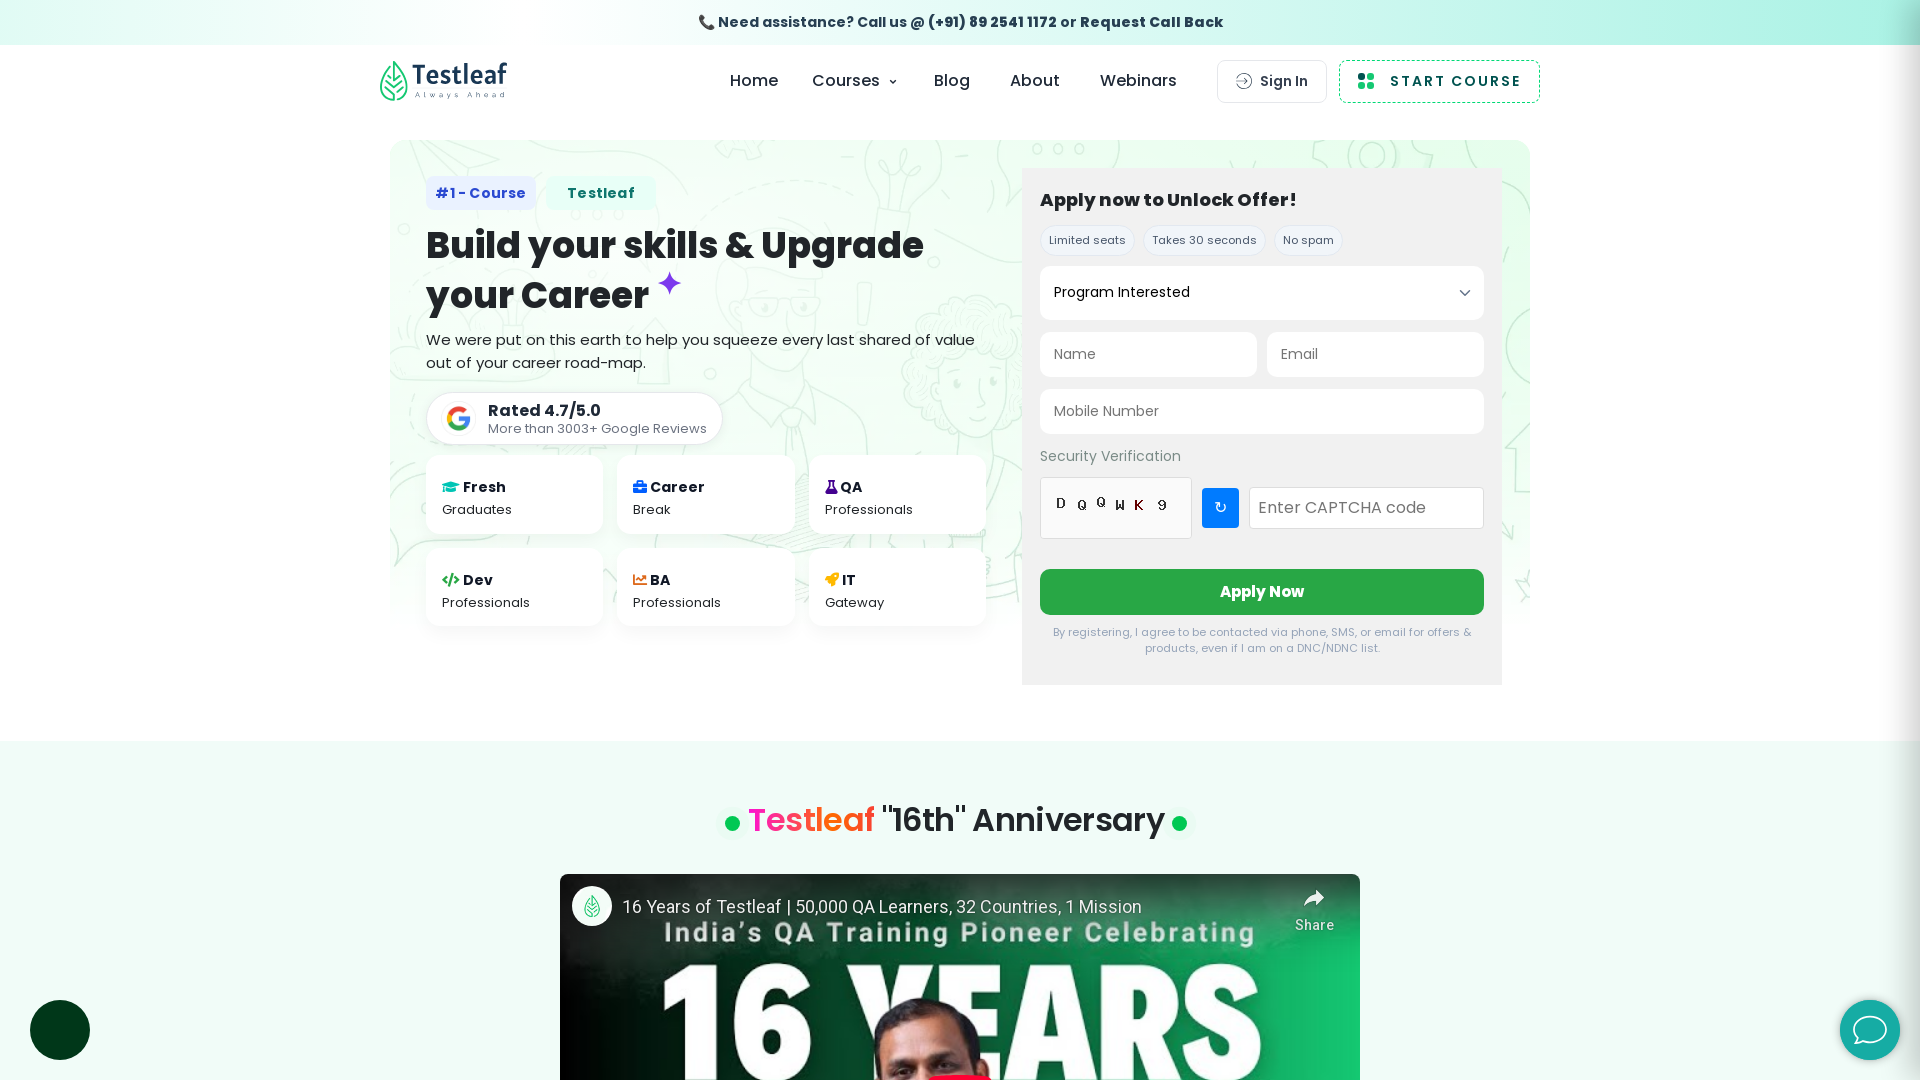

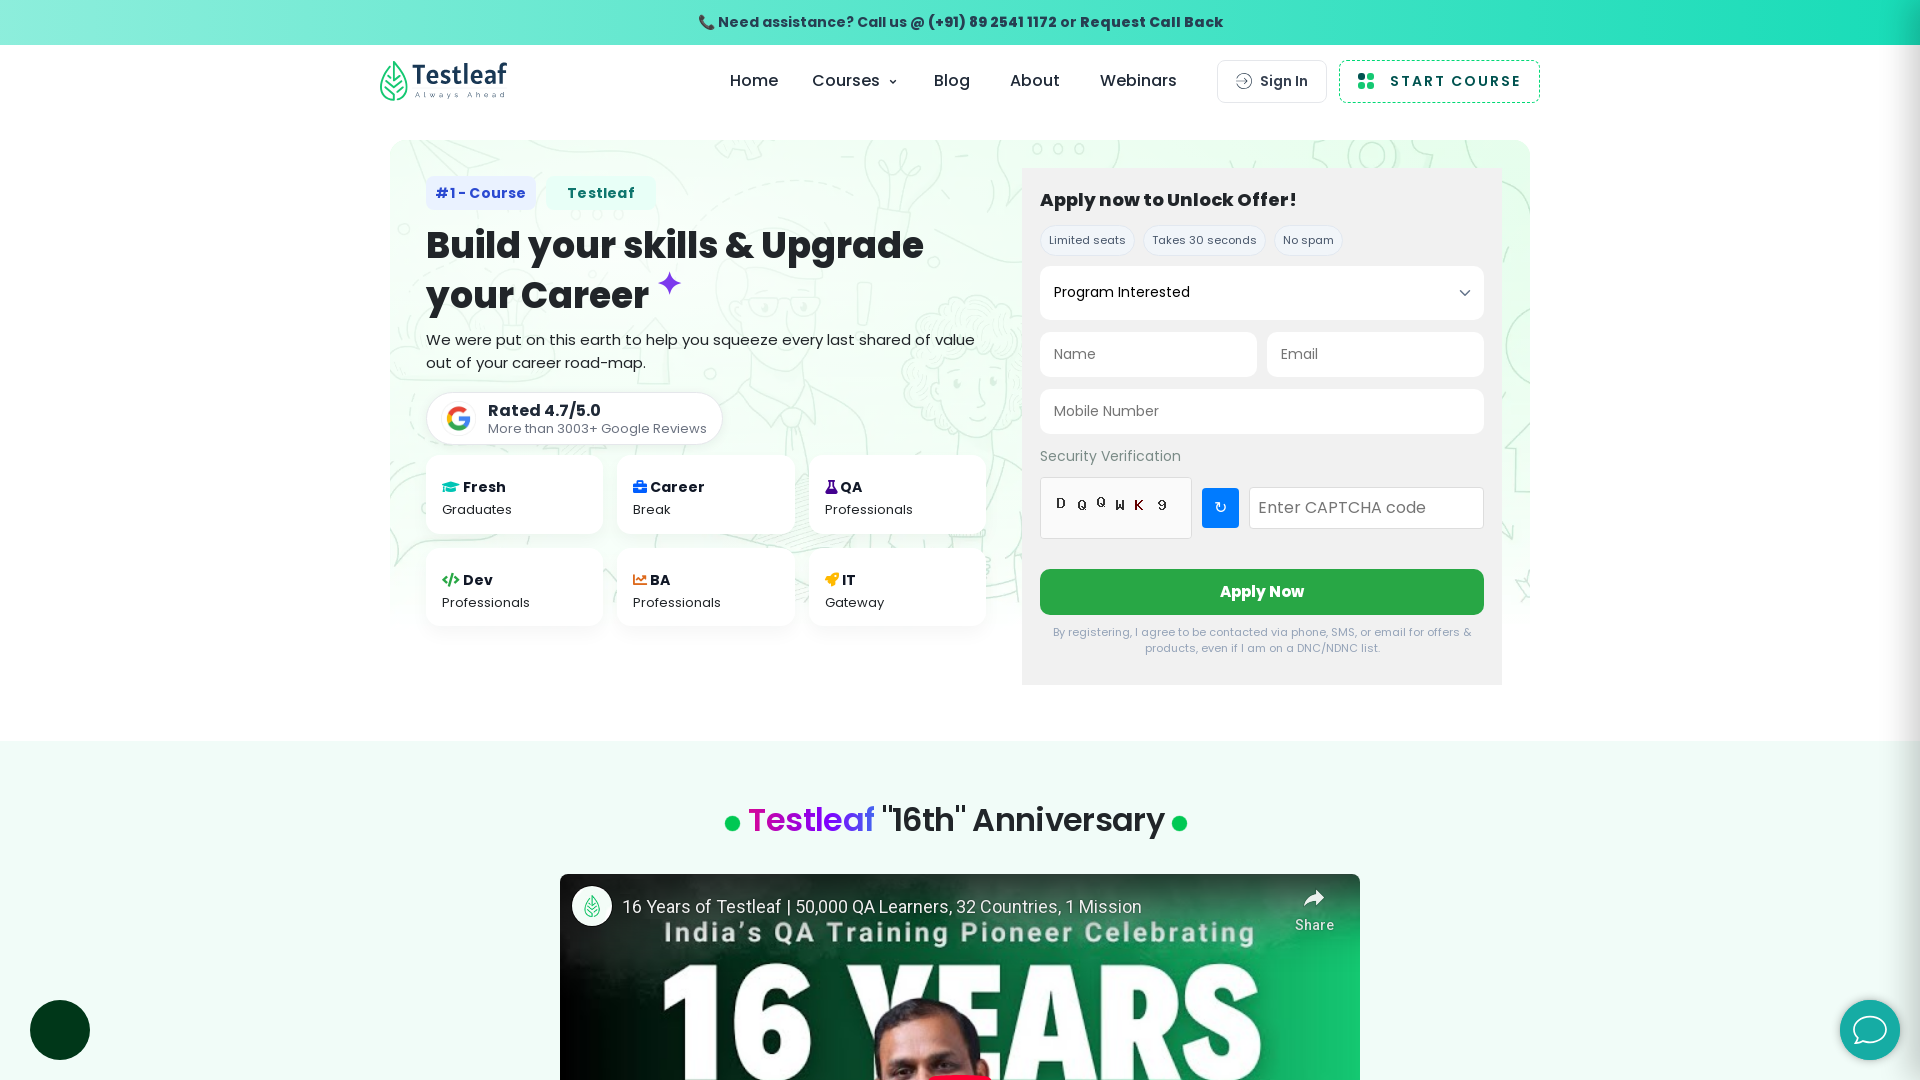